Navigates to the RedBus travel booking website and waits for the page to load

Starting URL: https://www.redbus.in/

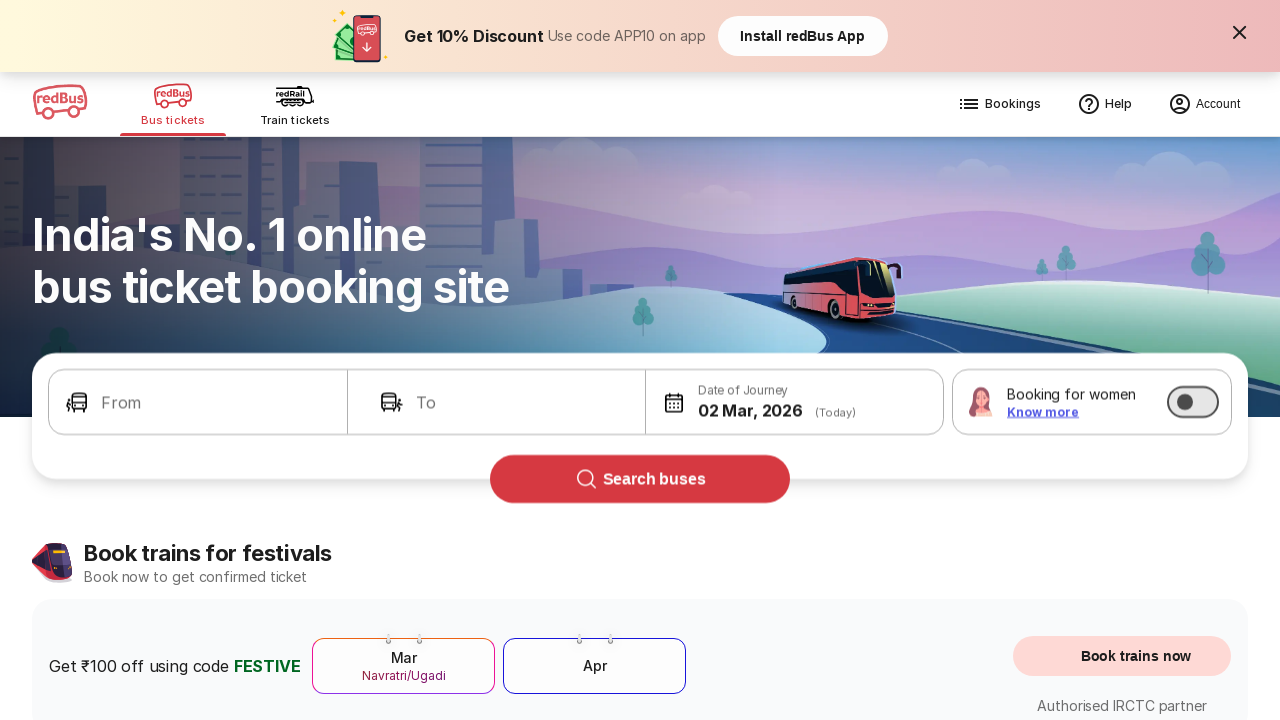

Page DOM content loaded
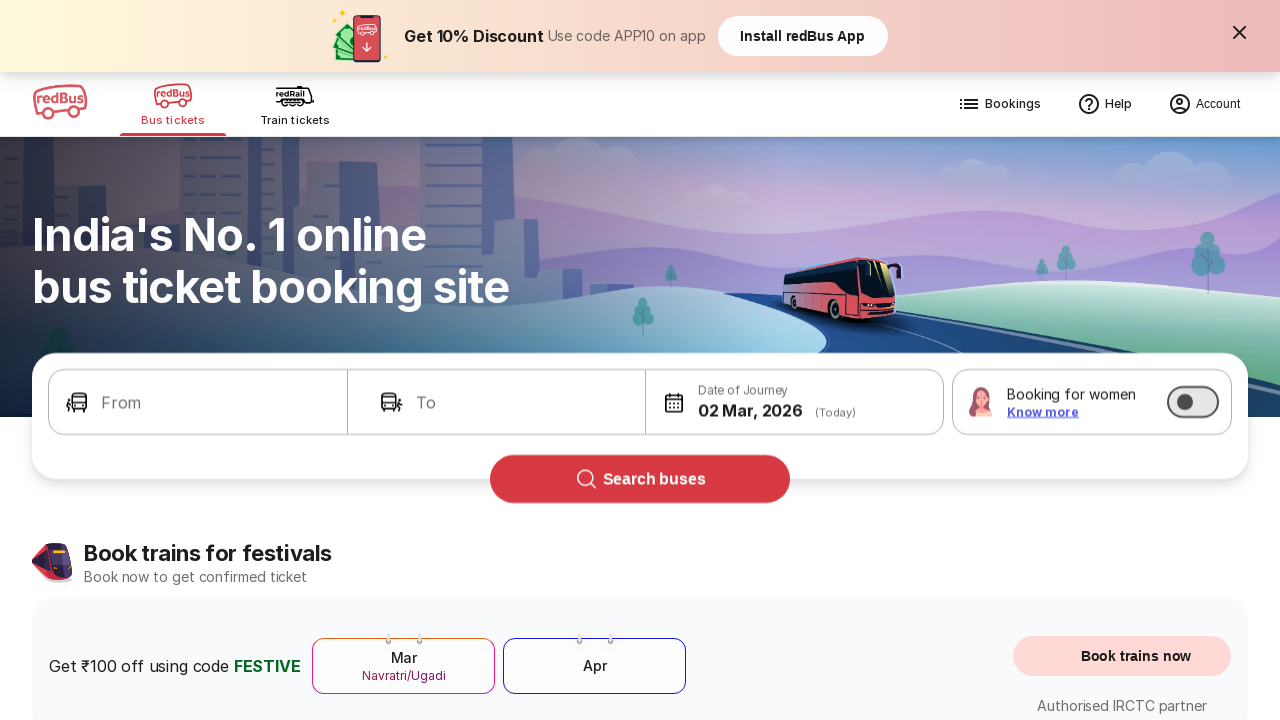

Waited 1 second for dynamic content to render
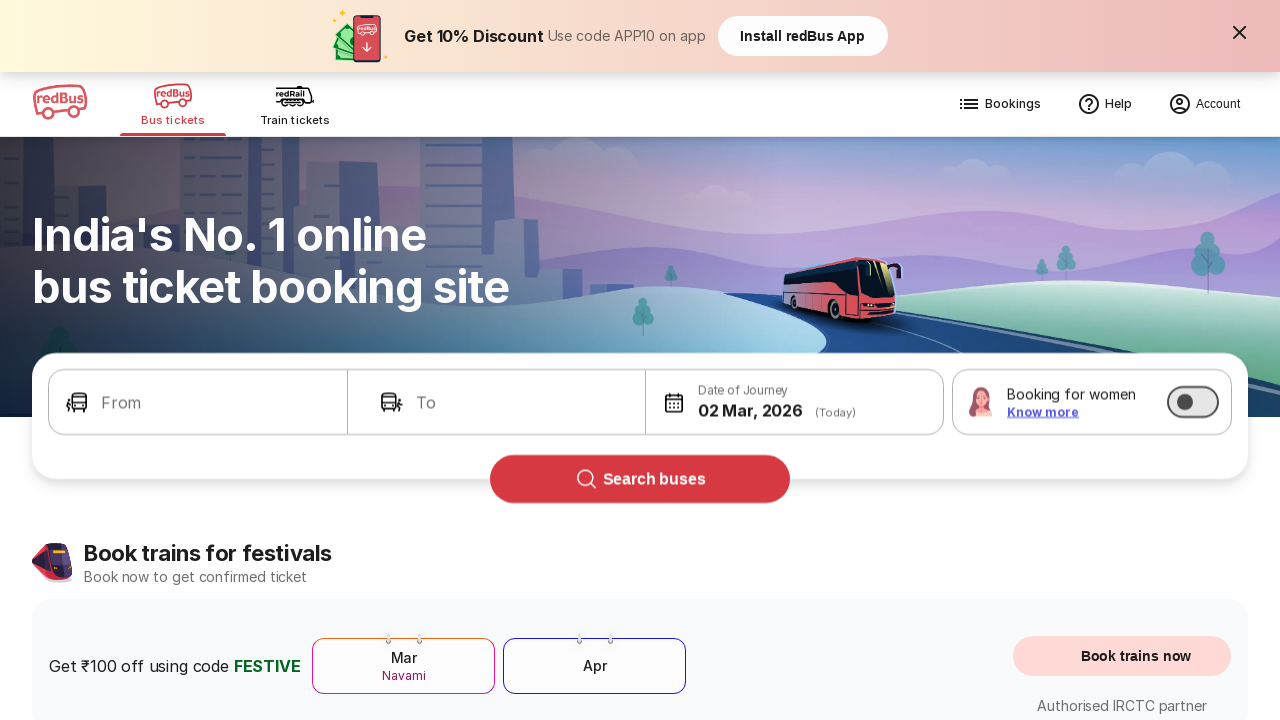

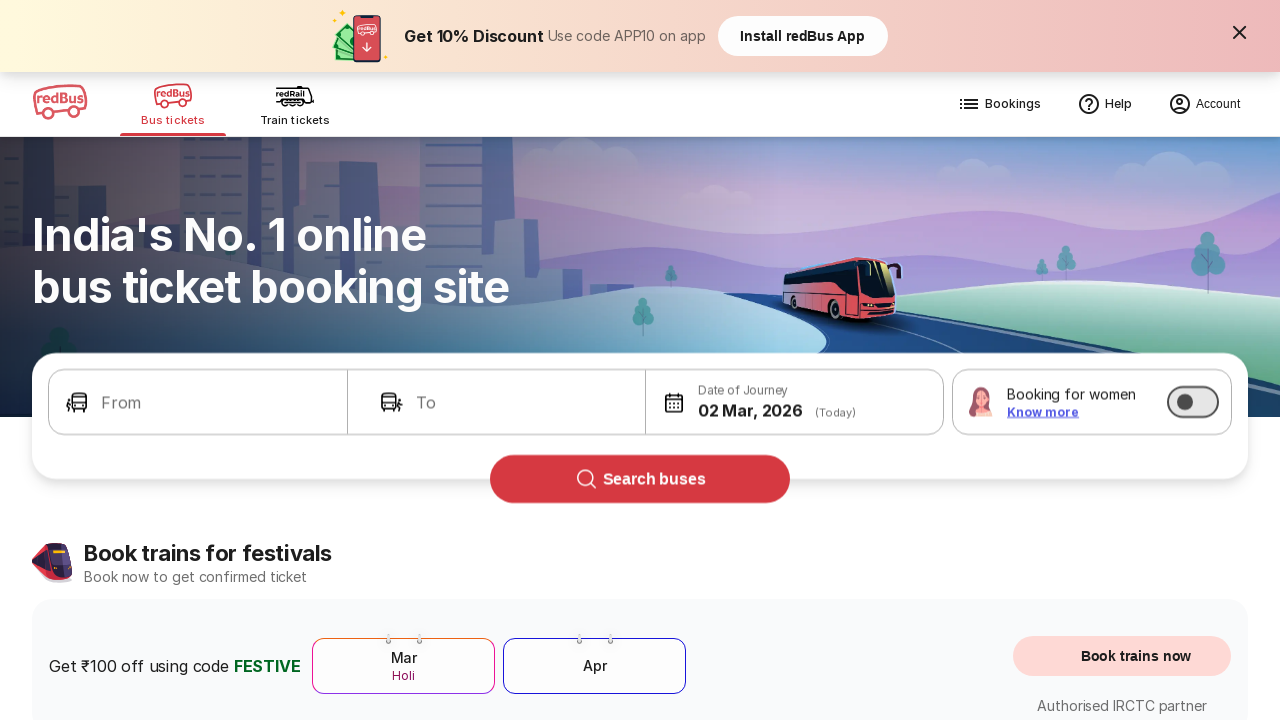